Tests fill action on a text input field, demonstrating that fill replaces existing content

Starting URL: https://techglobal-training.com/frontend

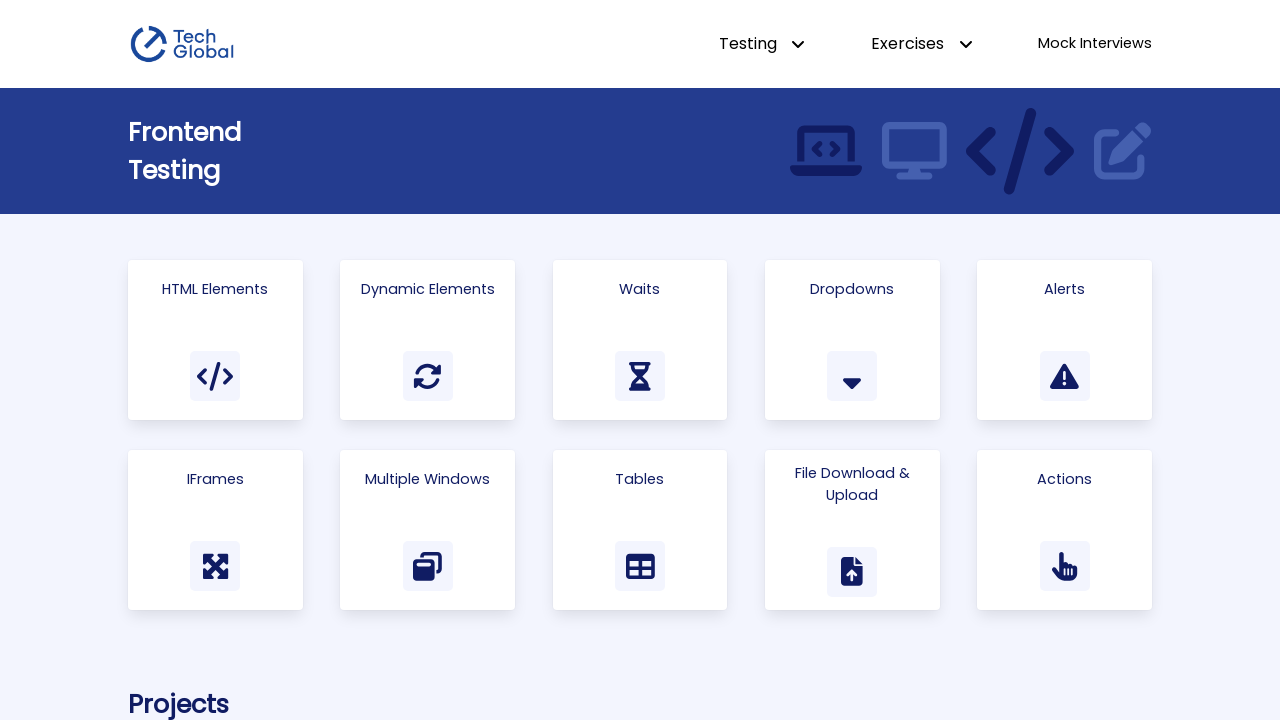

Clicked on HTML Elements link at (215, 340) on a:has-text('HTML Elements')
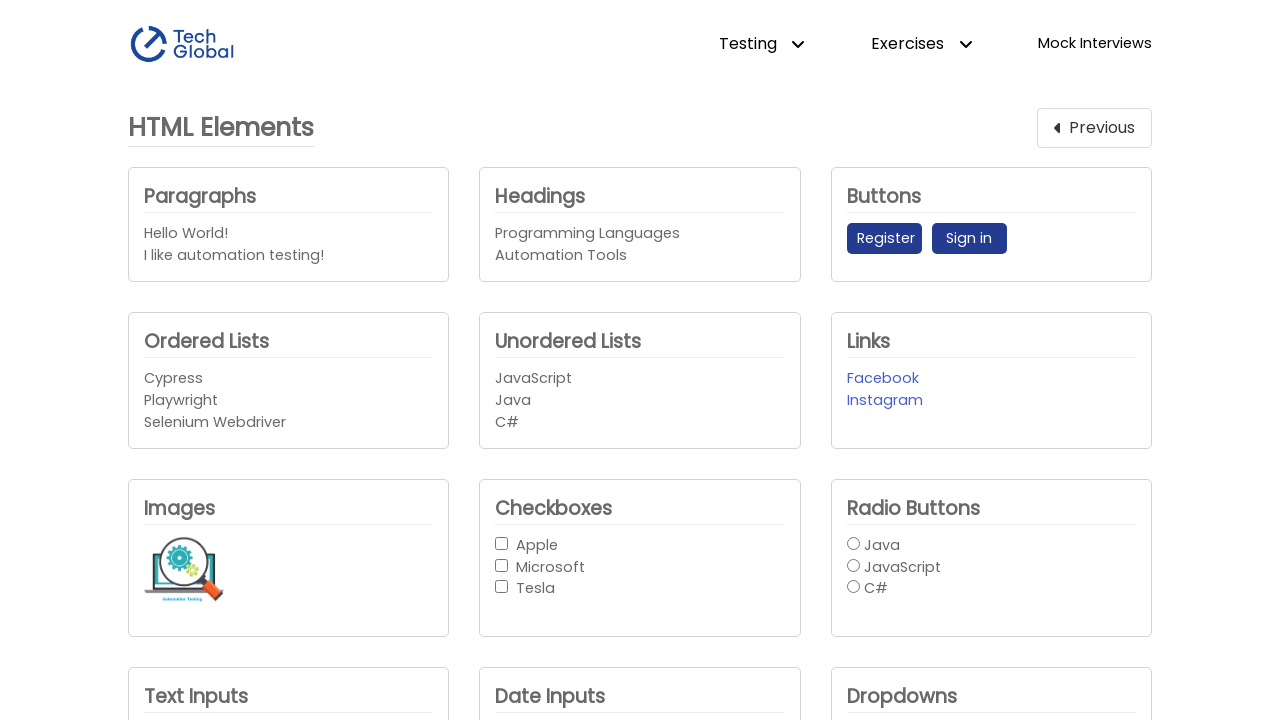

Filled text input field with 'Cypress' on #text_input1
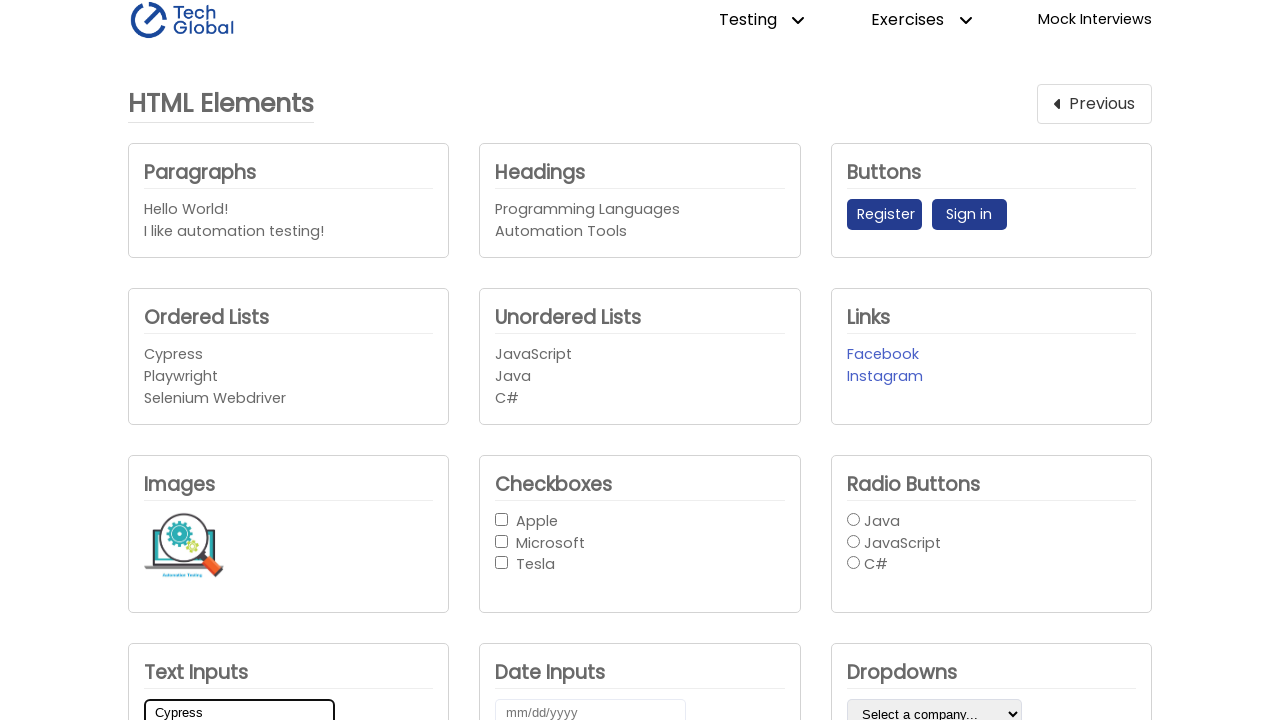

Filled text input field with 'Playwright', replacing 'Cypress' on #text_input1
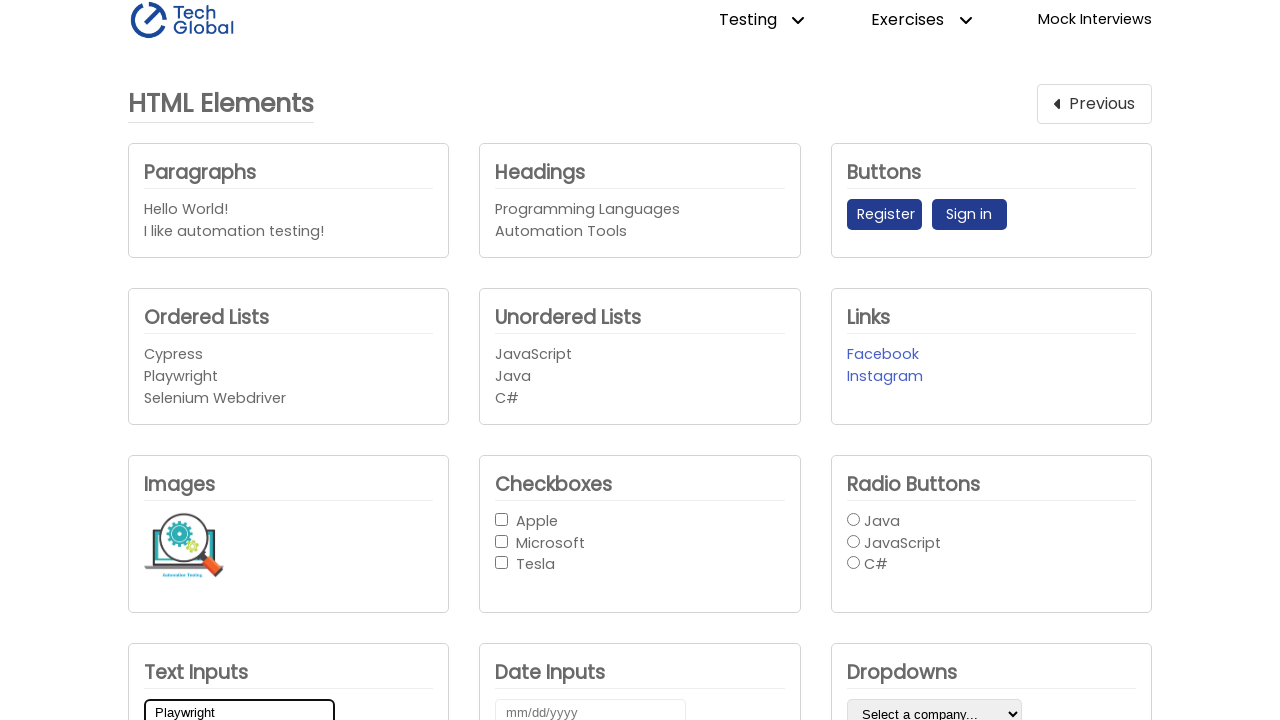

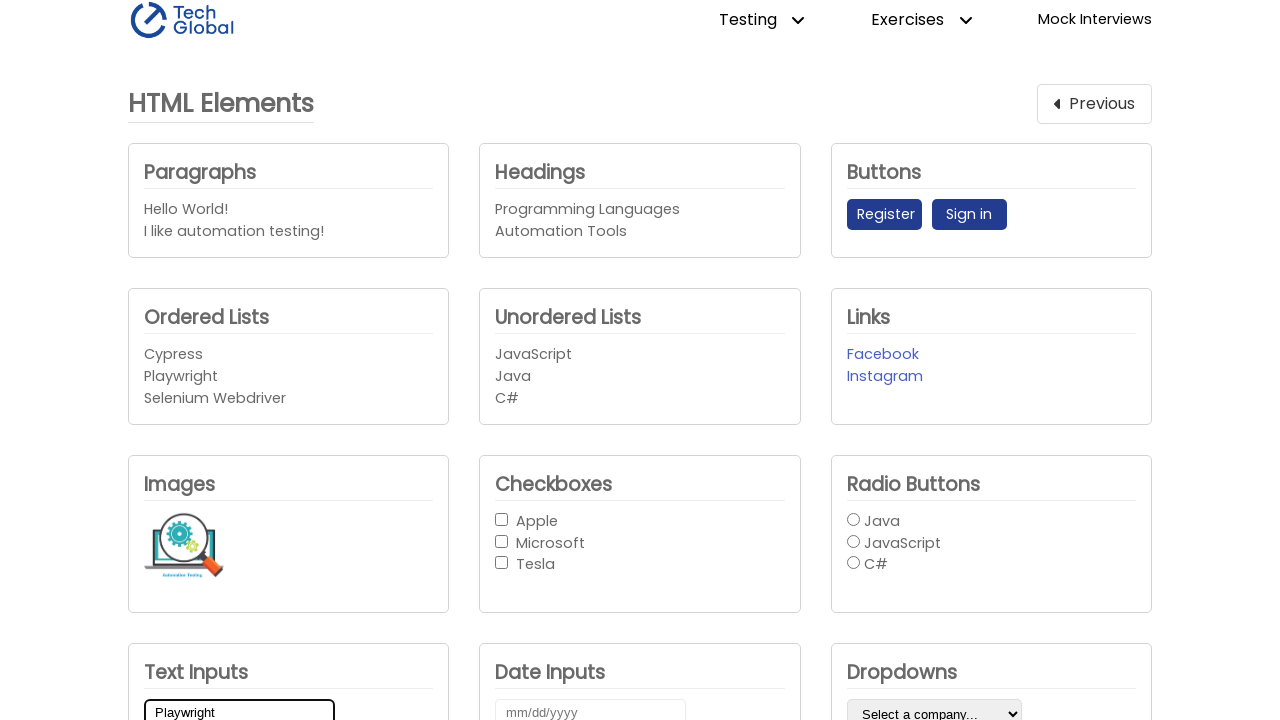